Tests drag and drop functionality on jQueryUI's droppable demo page by dragging an element and dropping it onto a target area within an iframe

Starting URL: https://jqueryui.com/droppable/

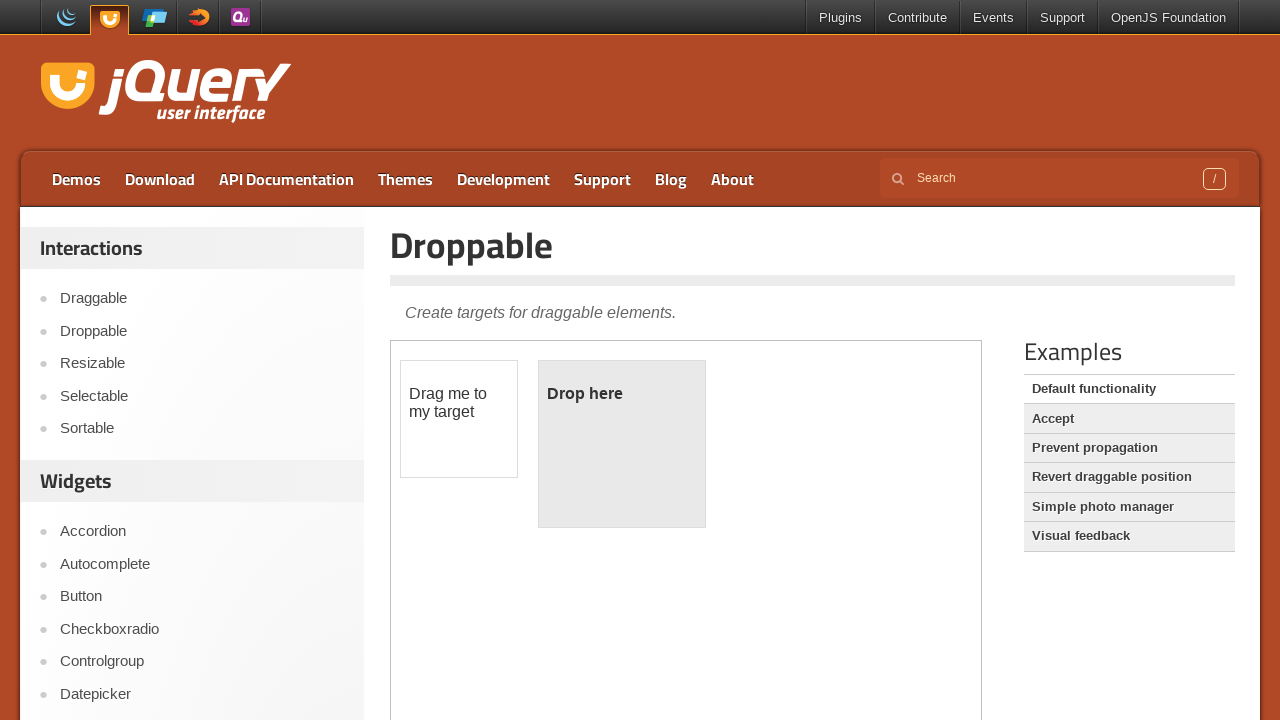

Located the demo-frame iframe containing drag and drop elements
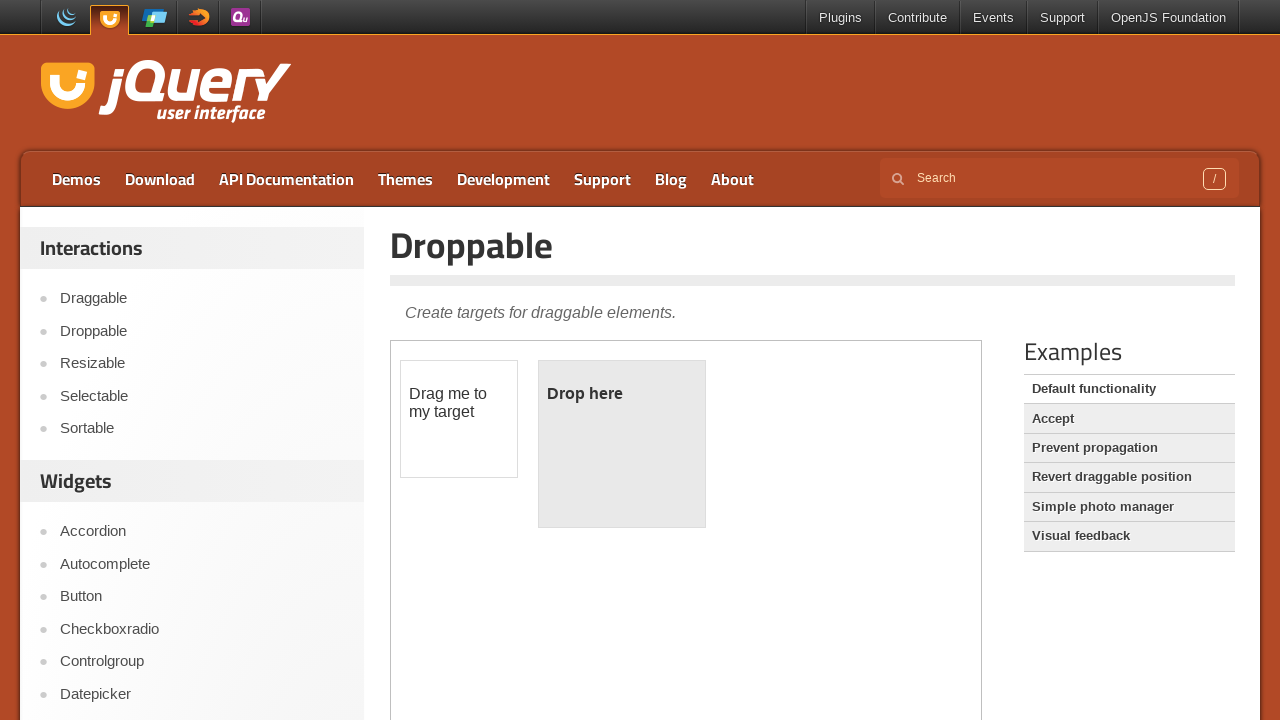

Located the draggable element with id 'draggable'
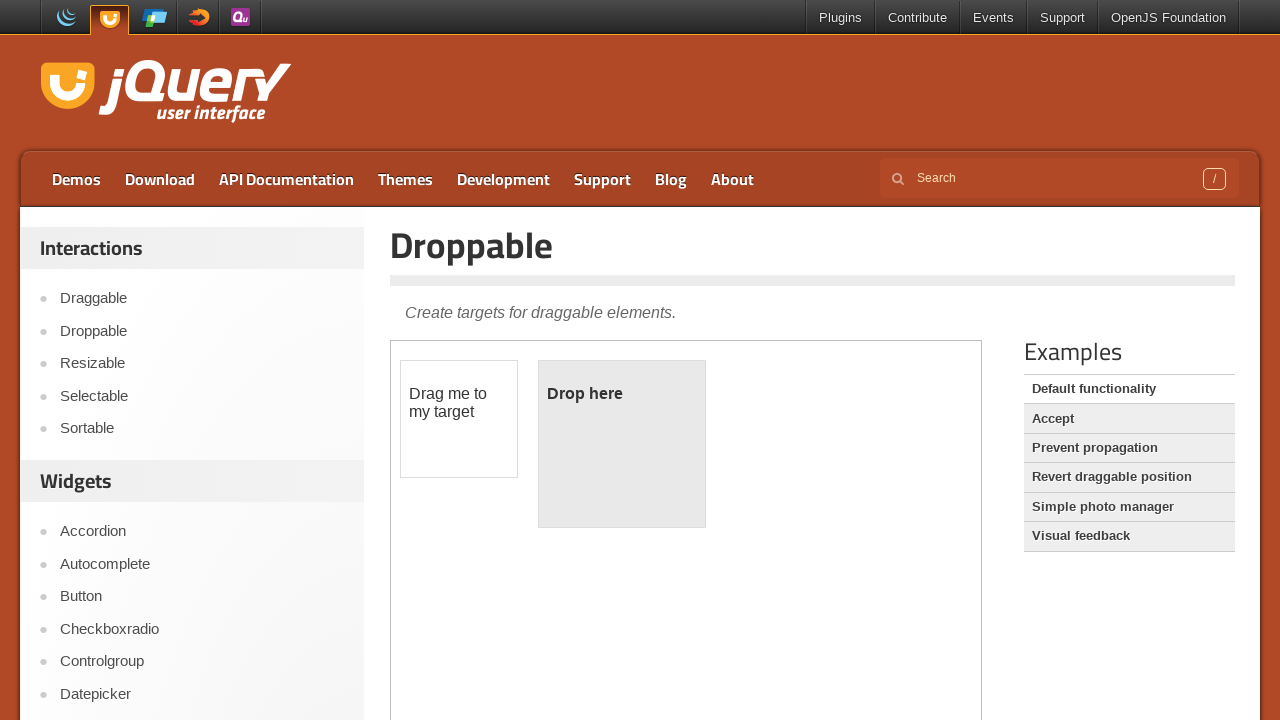

Located the droppable target element with id 'droppable'
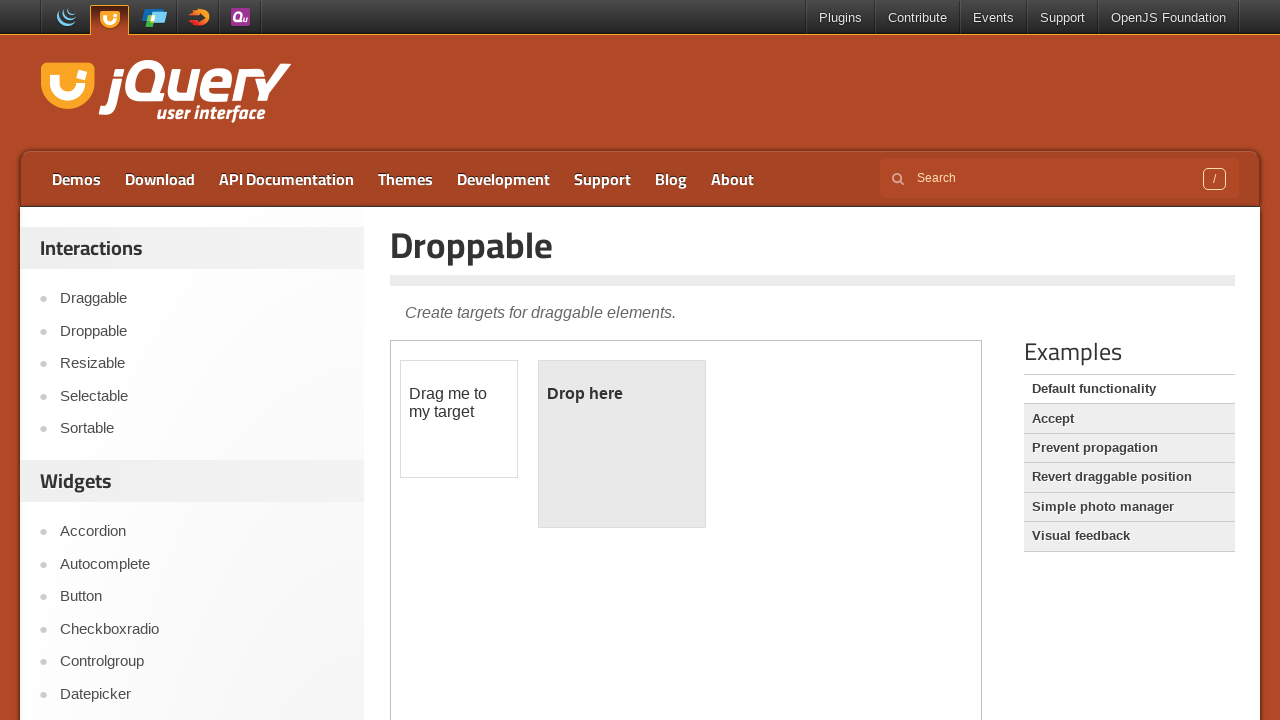

Dragged the draggable element onto the droppable target at (622, 444)
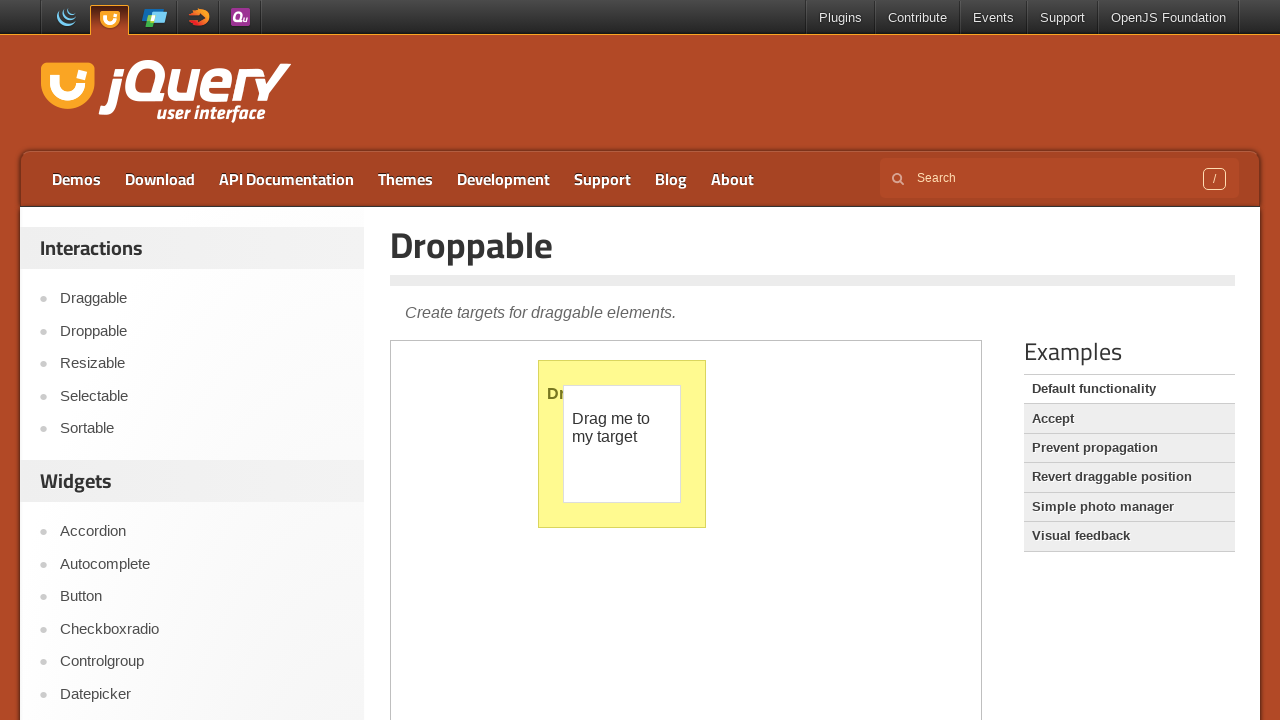

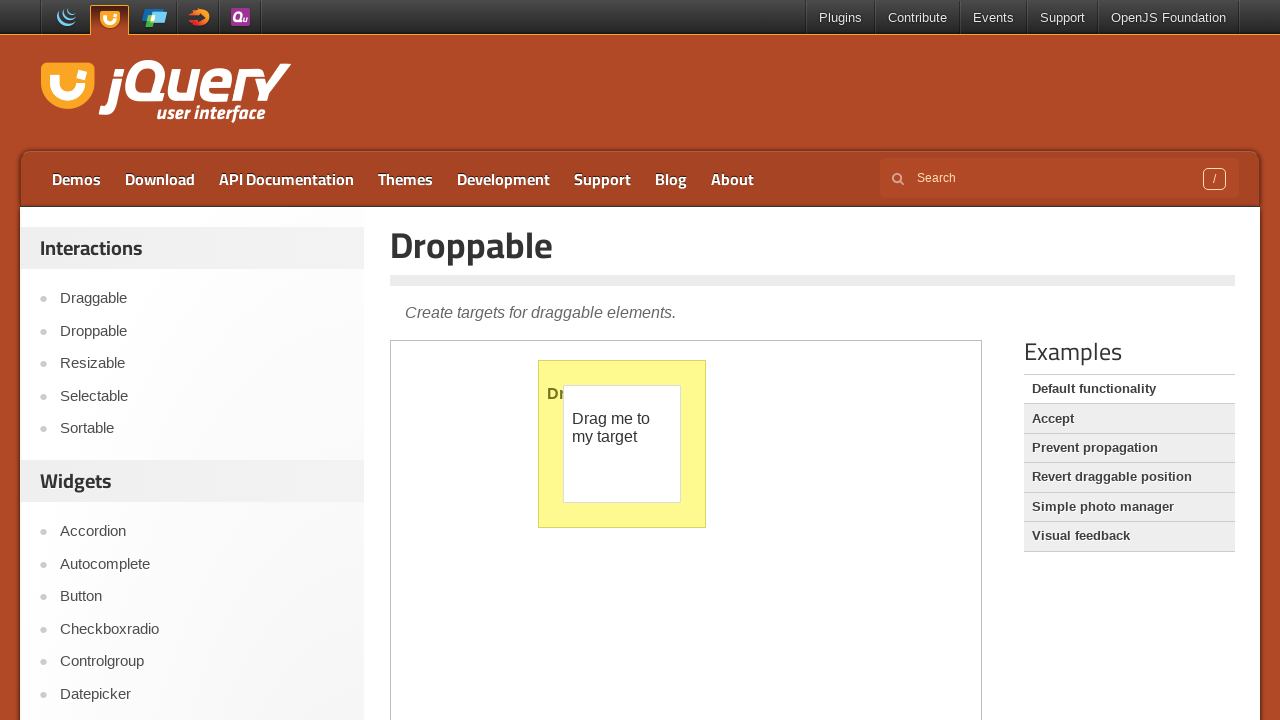